Tests window handling functionality by opening a new window through a link click, switching between windows, and verifying content in both windows

Starting URL: https://the-internet.herokuapp.com/windows

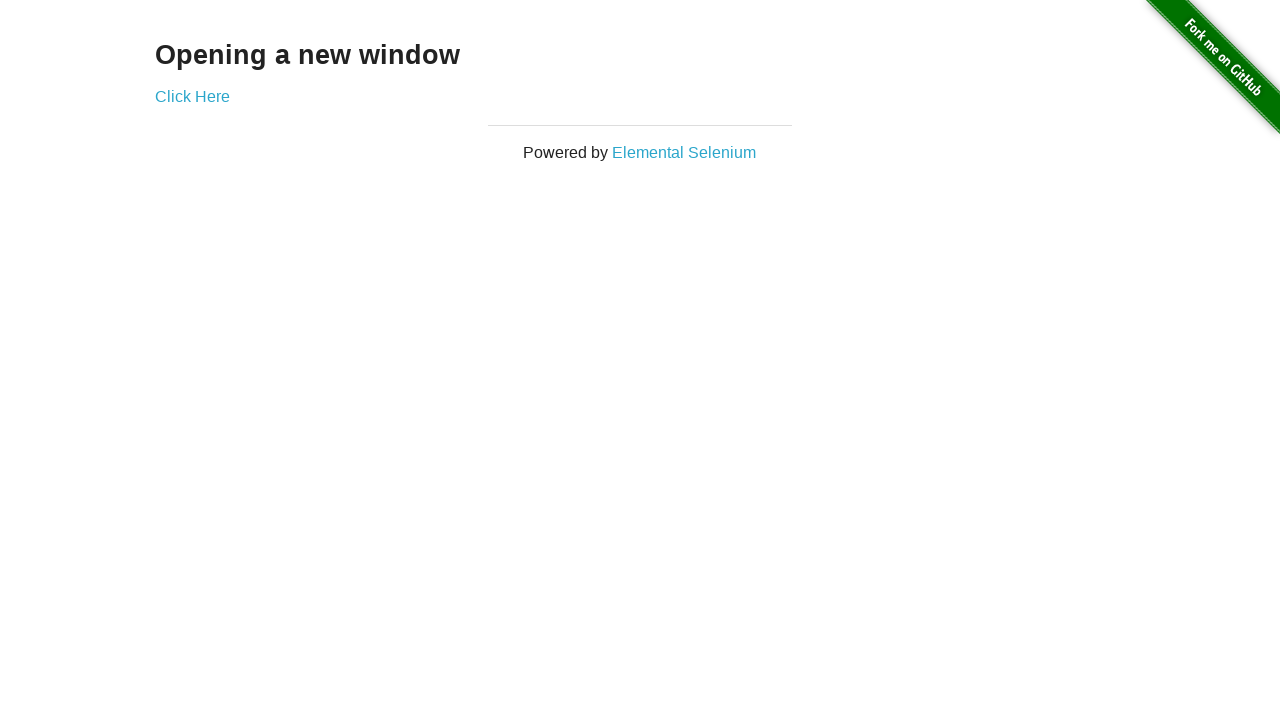

Clicked 'Click Here' link to open new window at (192, 96) on text='Click Here'
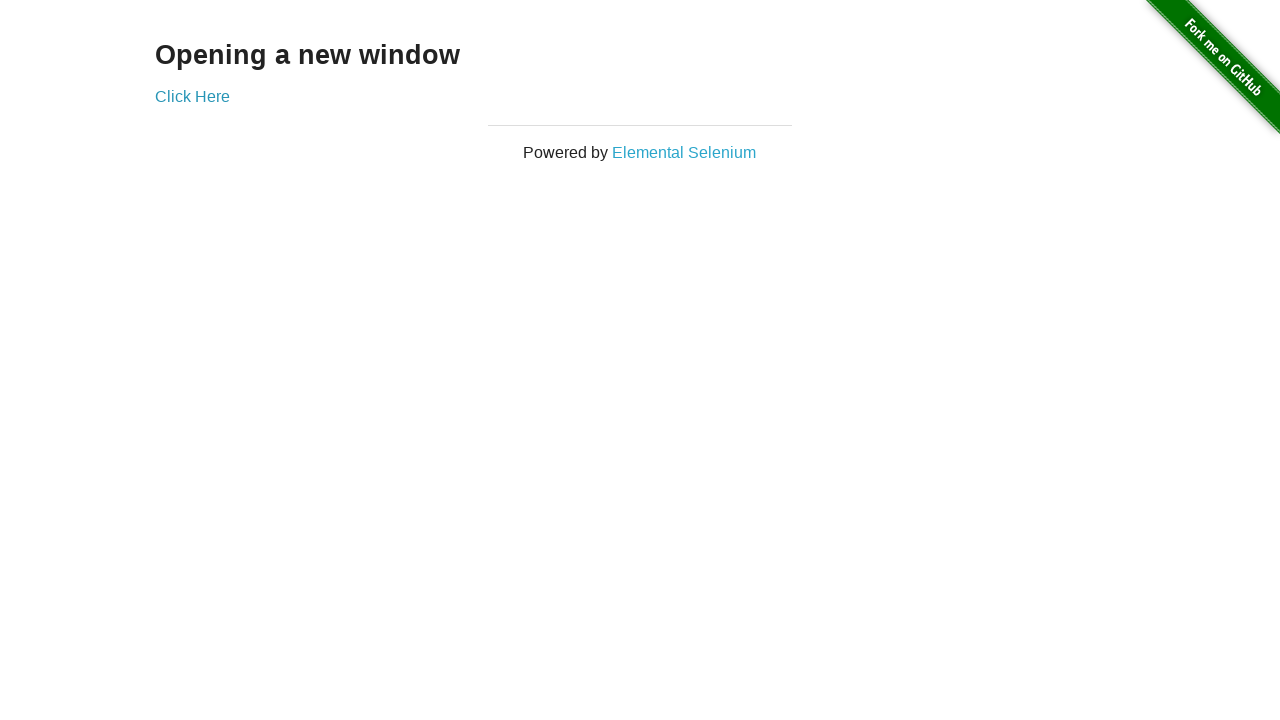

New window loaded completely
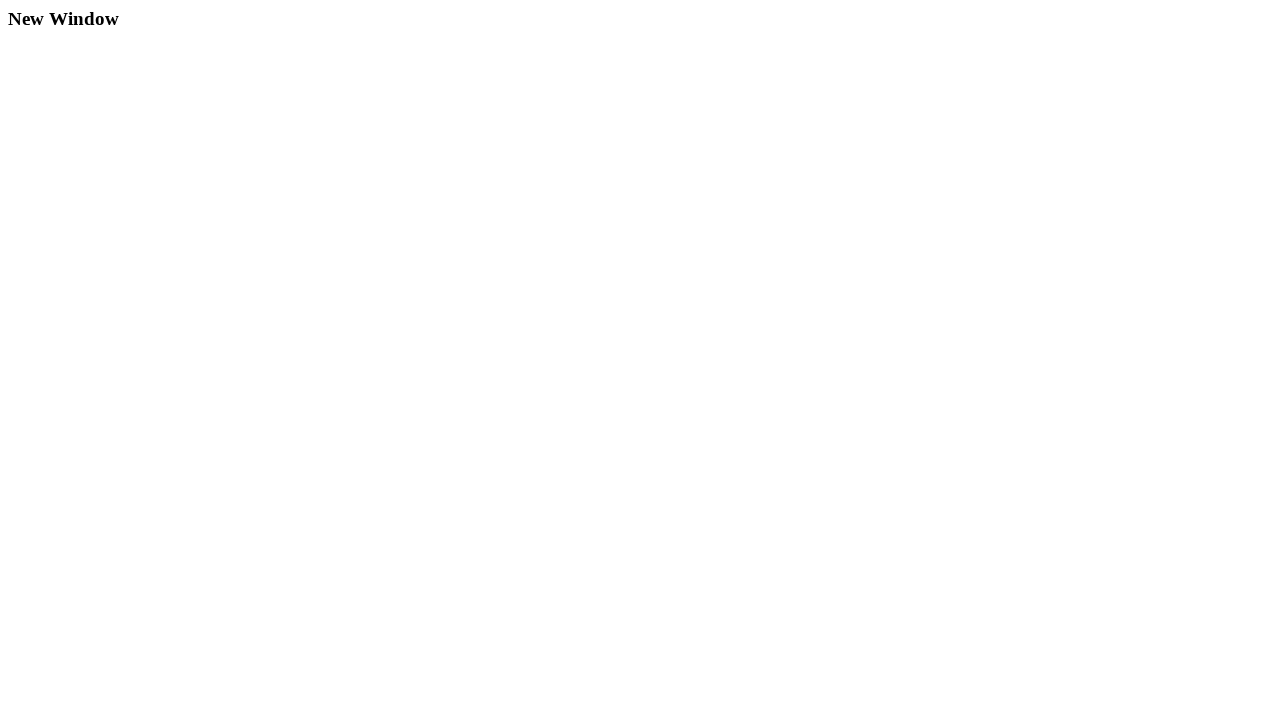

Verified new window contains 'New Window' heading
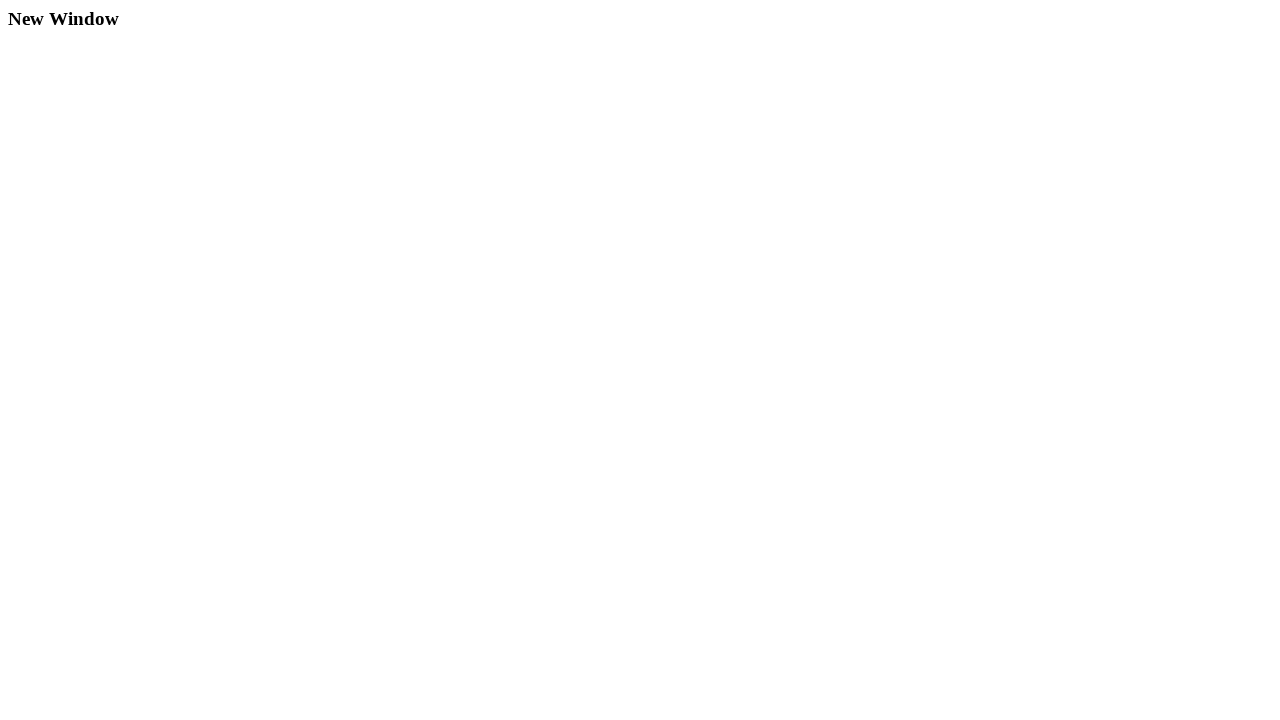

Closed new window
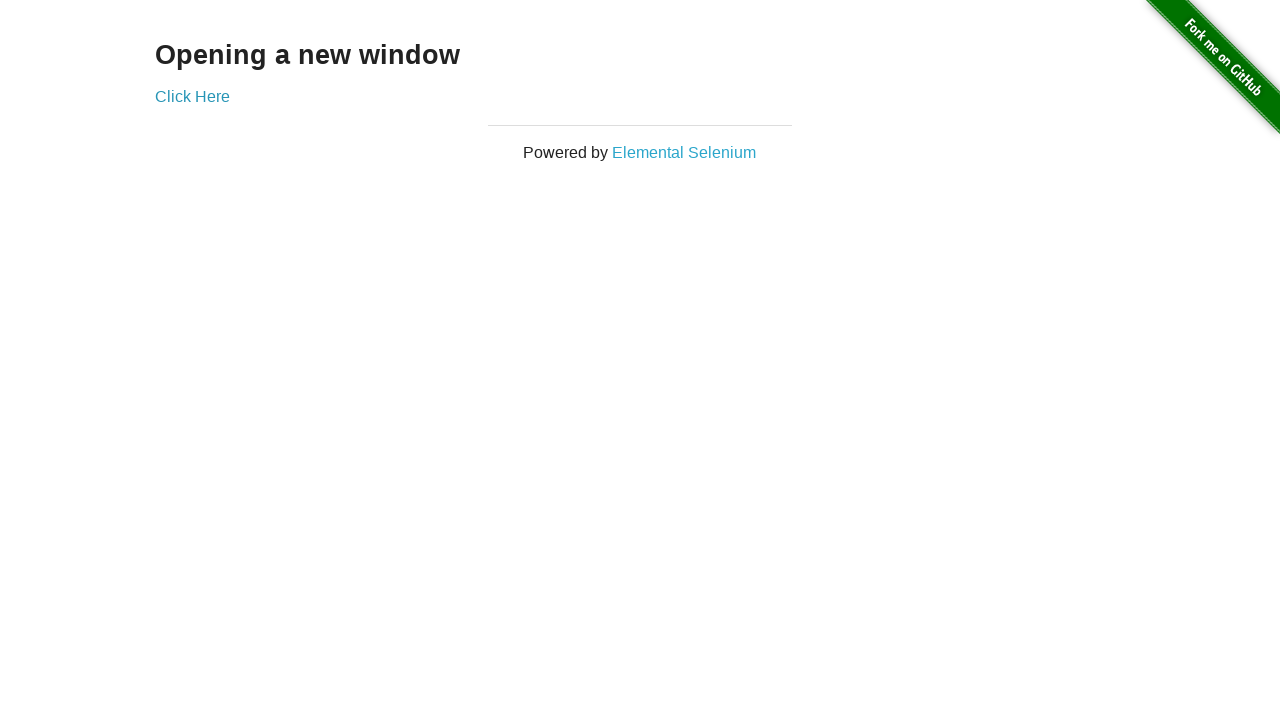

Verified original window contains 'Opening a new window' heading
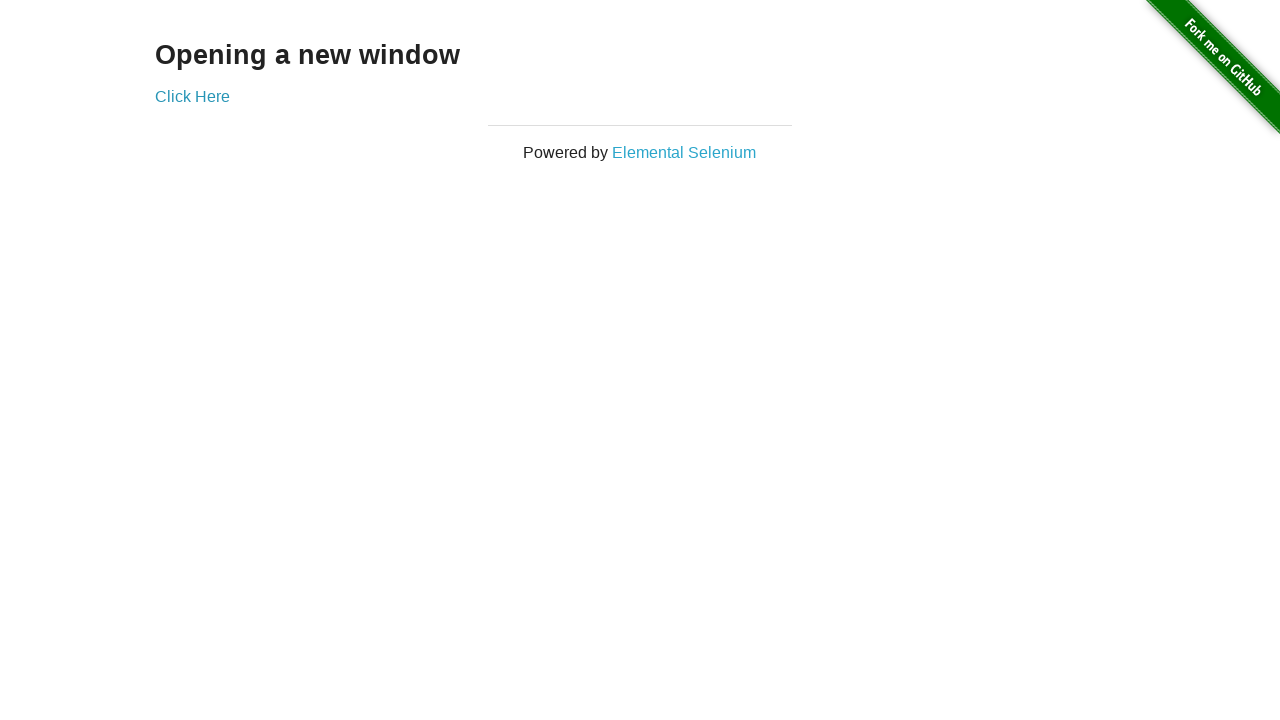

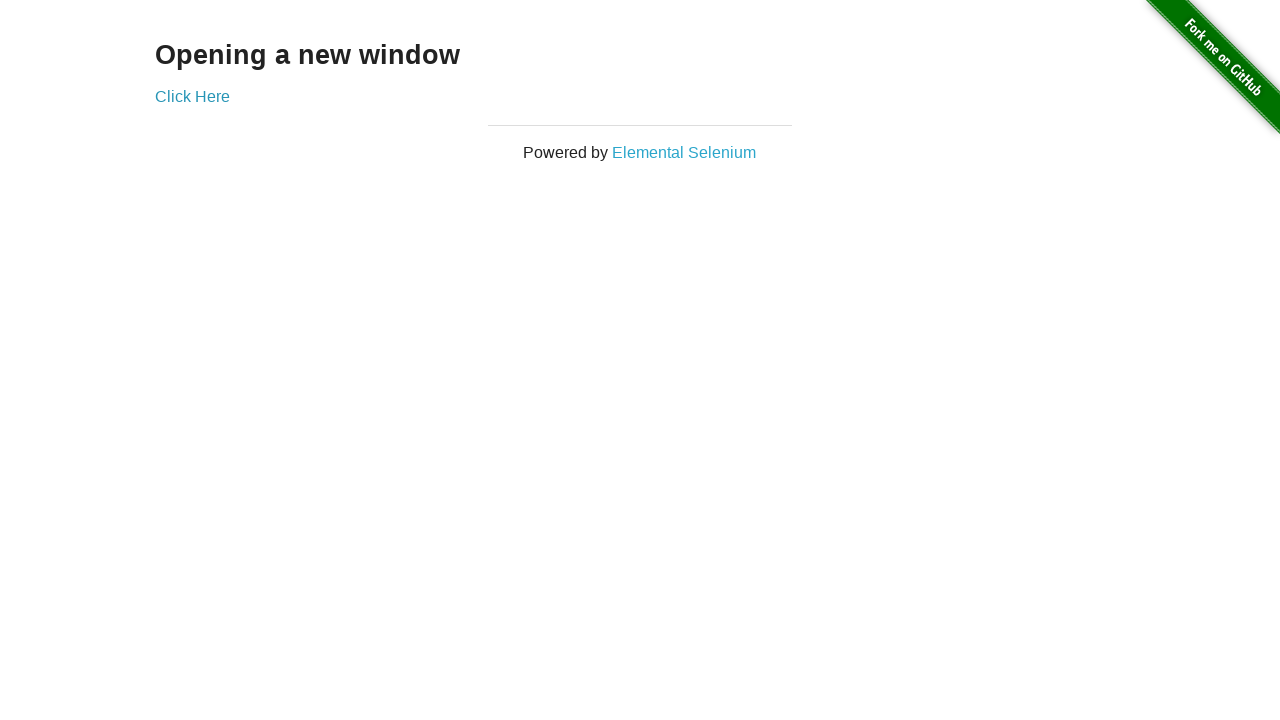